Tests browser navigation functionality by visiting loopcamp.io, navigating to etsy.com, then using back, forward, and refresh browser controls

Starting URL: https://www.loopcamp.io

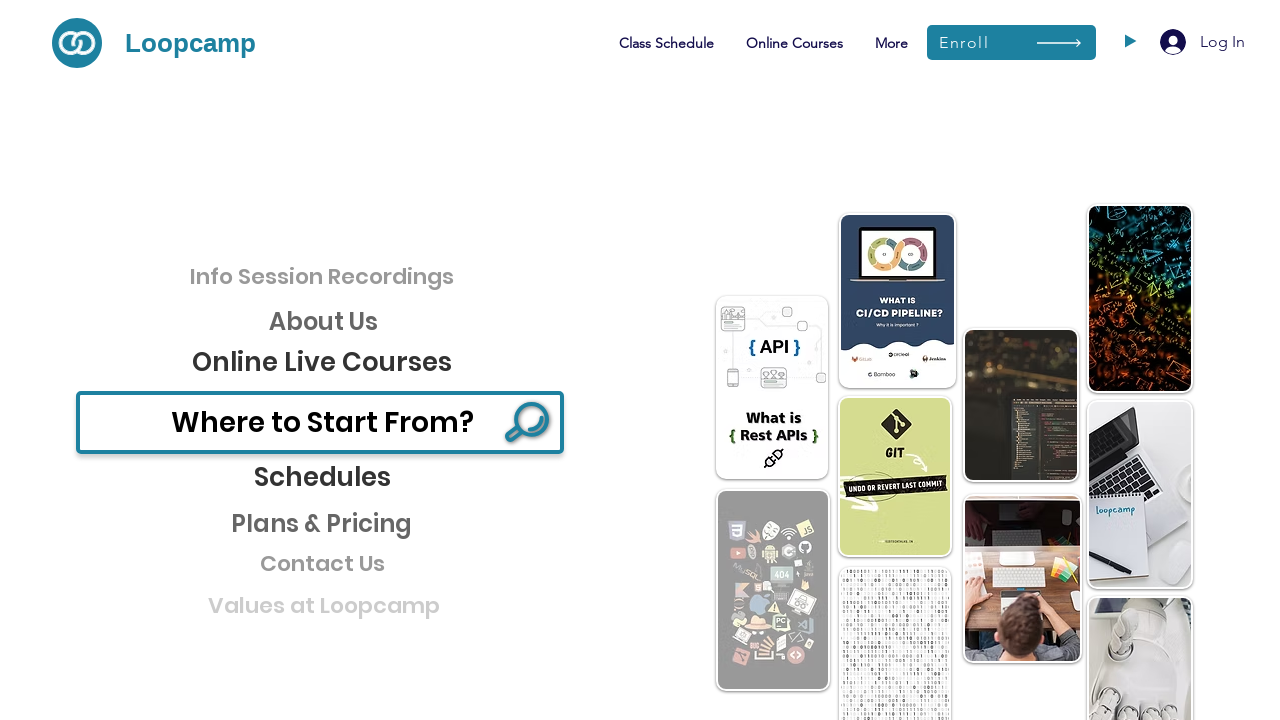

Navigated to etsy.com
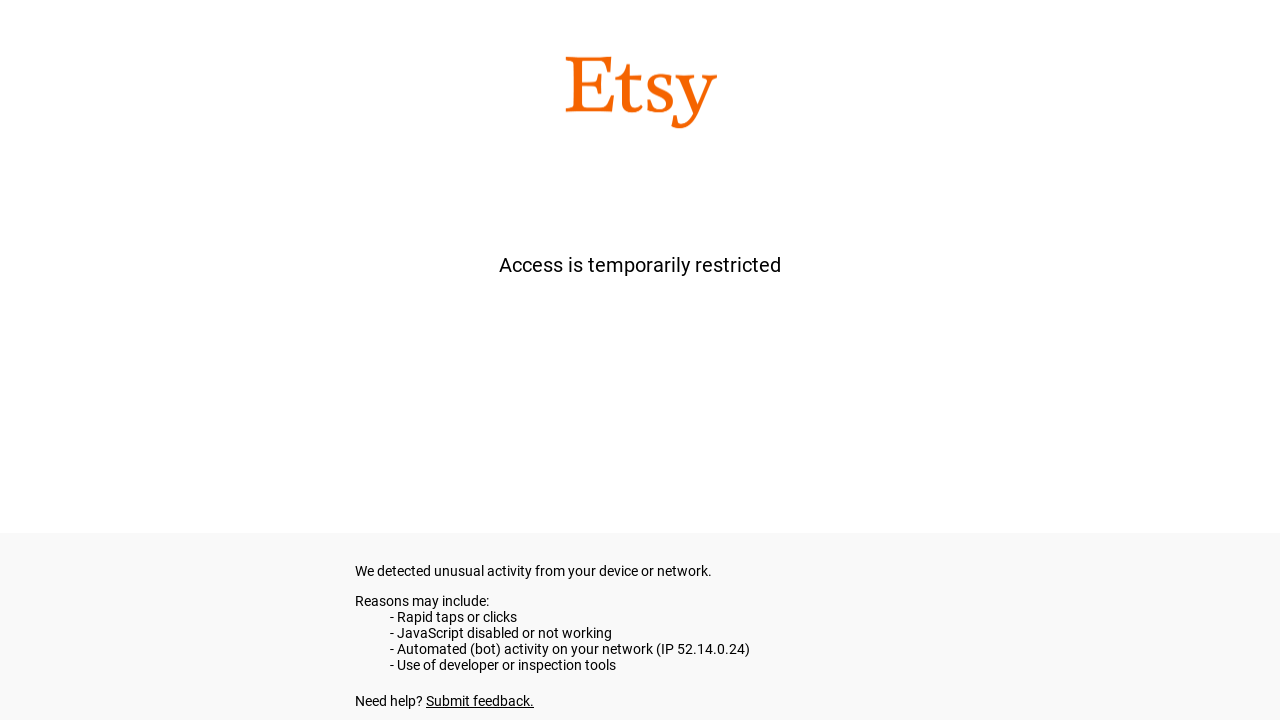

Navigated back to loopcamp.io
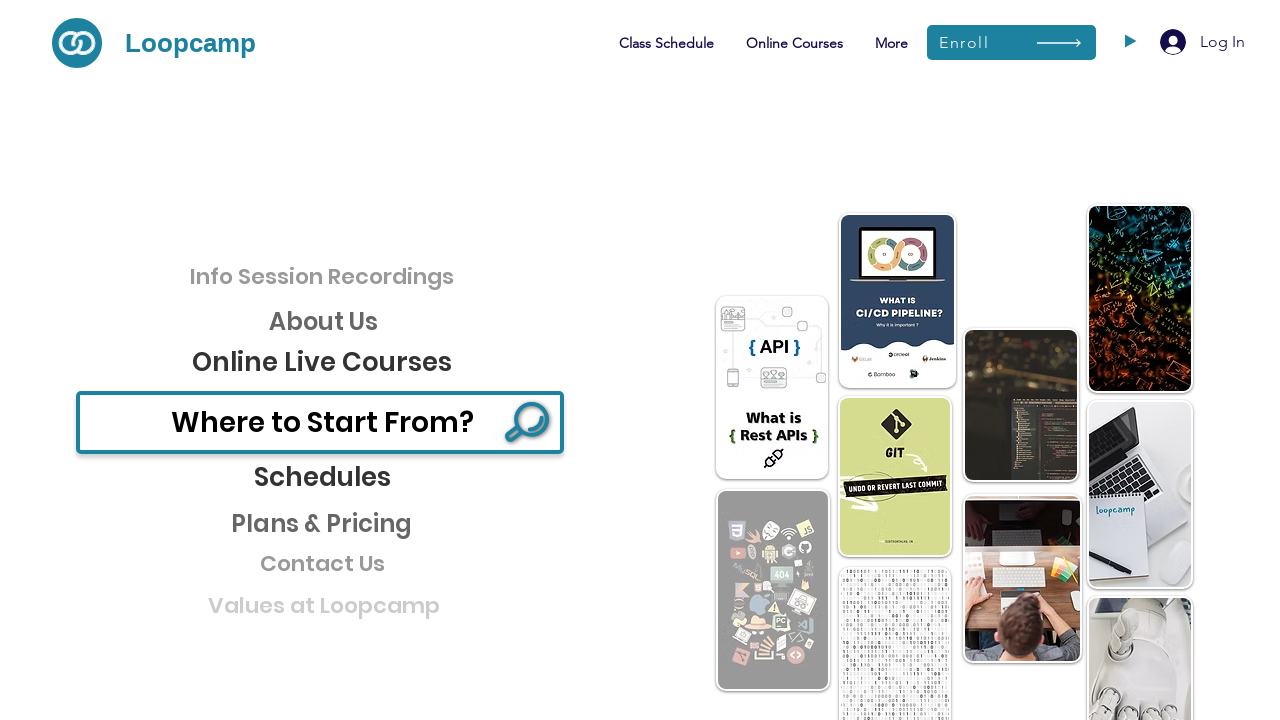

Navigated forward to etsy.com
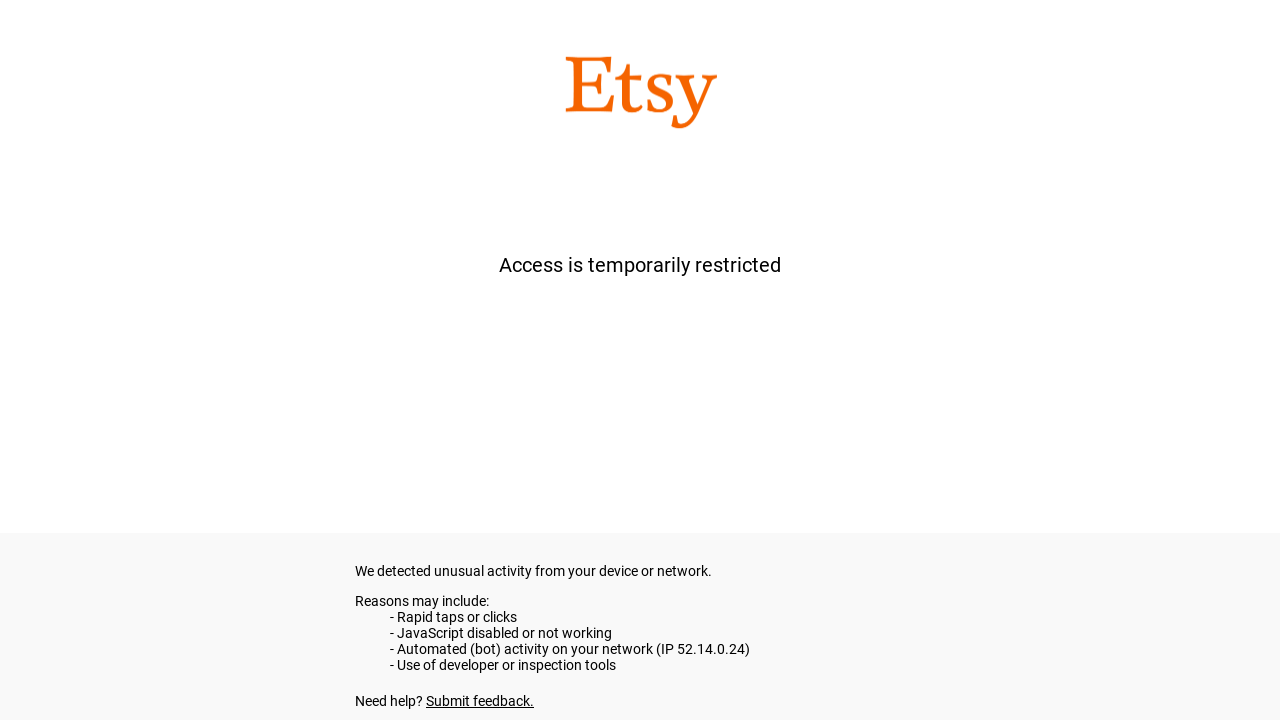

Refreshed the current page
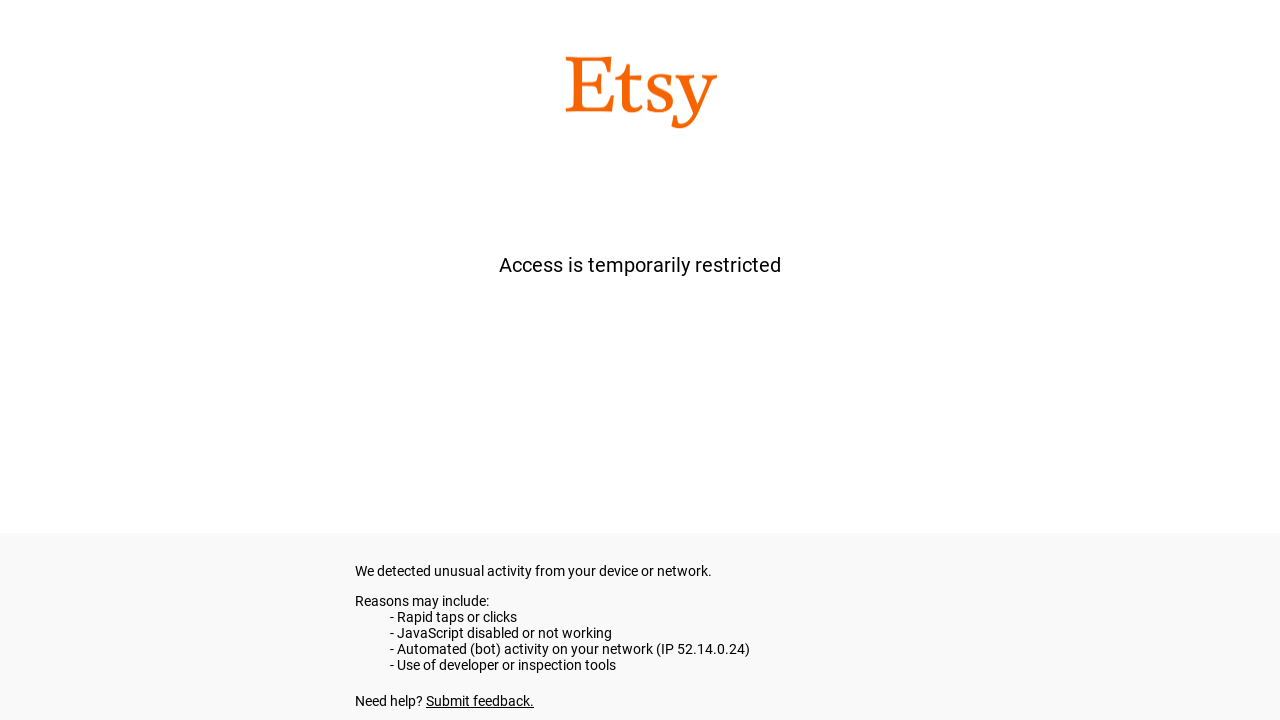

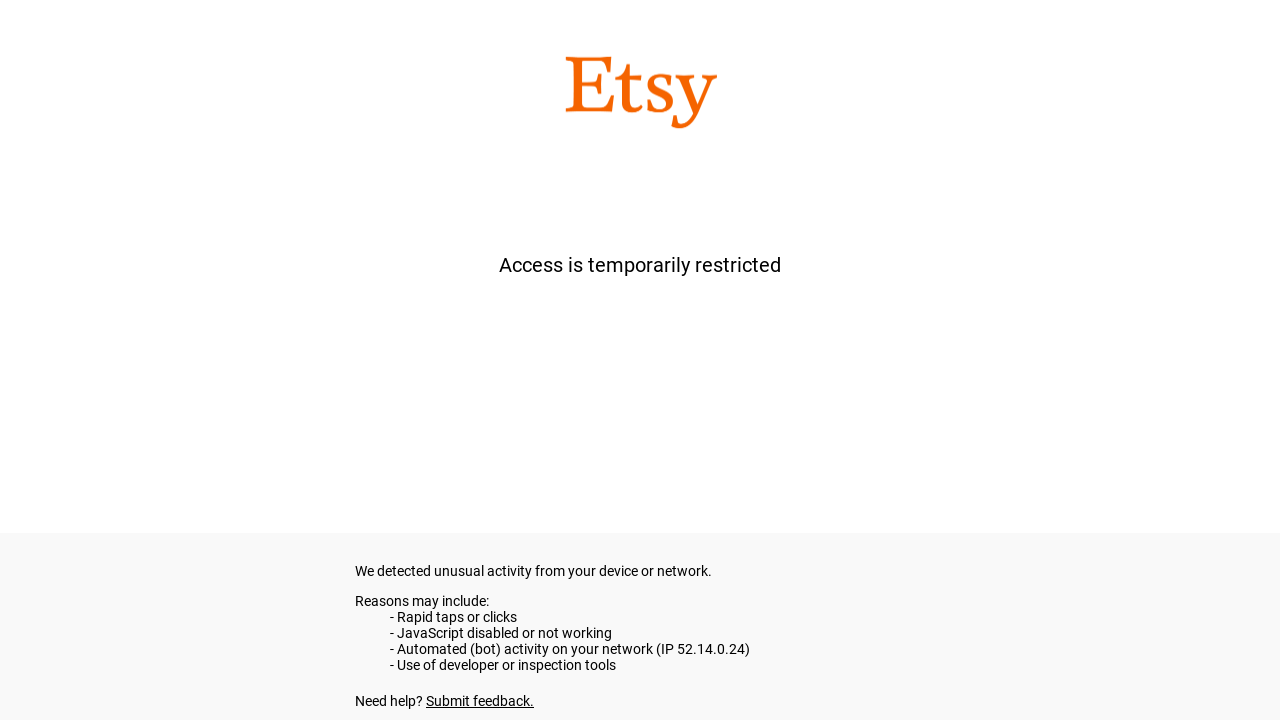